Tests various link types including links that open new tabs and API call links that trigger different HTTP responses

Starting URL: https://demoqa.com/links

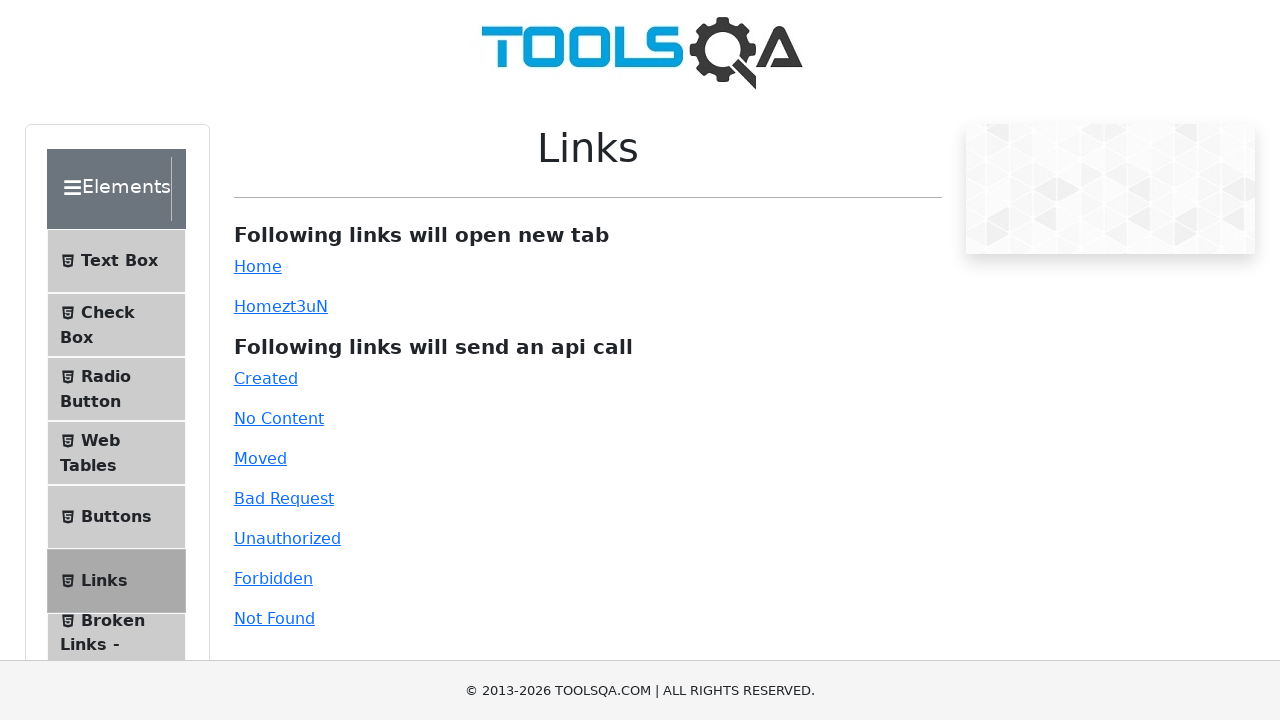

Clicked Home link (simple link that opens new tab) at (258, 266) on #simpleLink
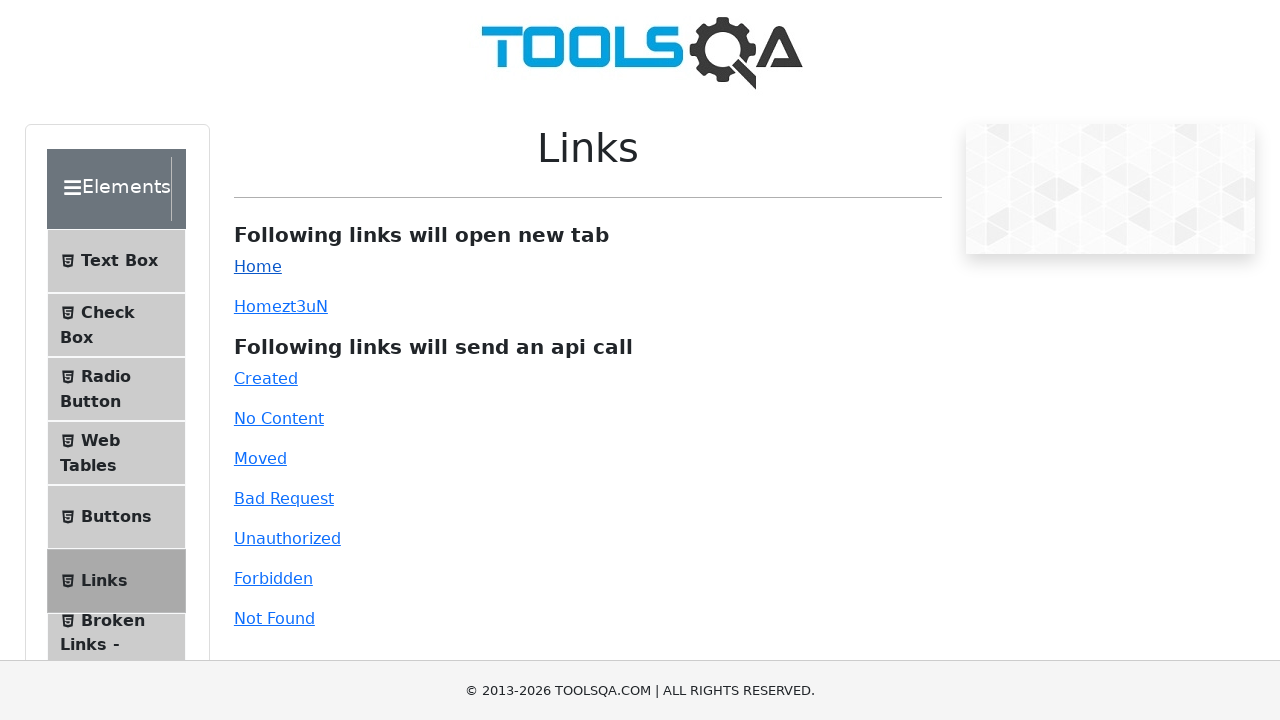

New tab opened from Home link
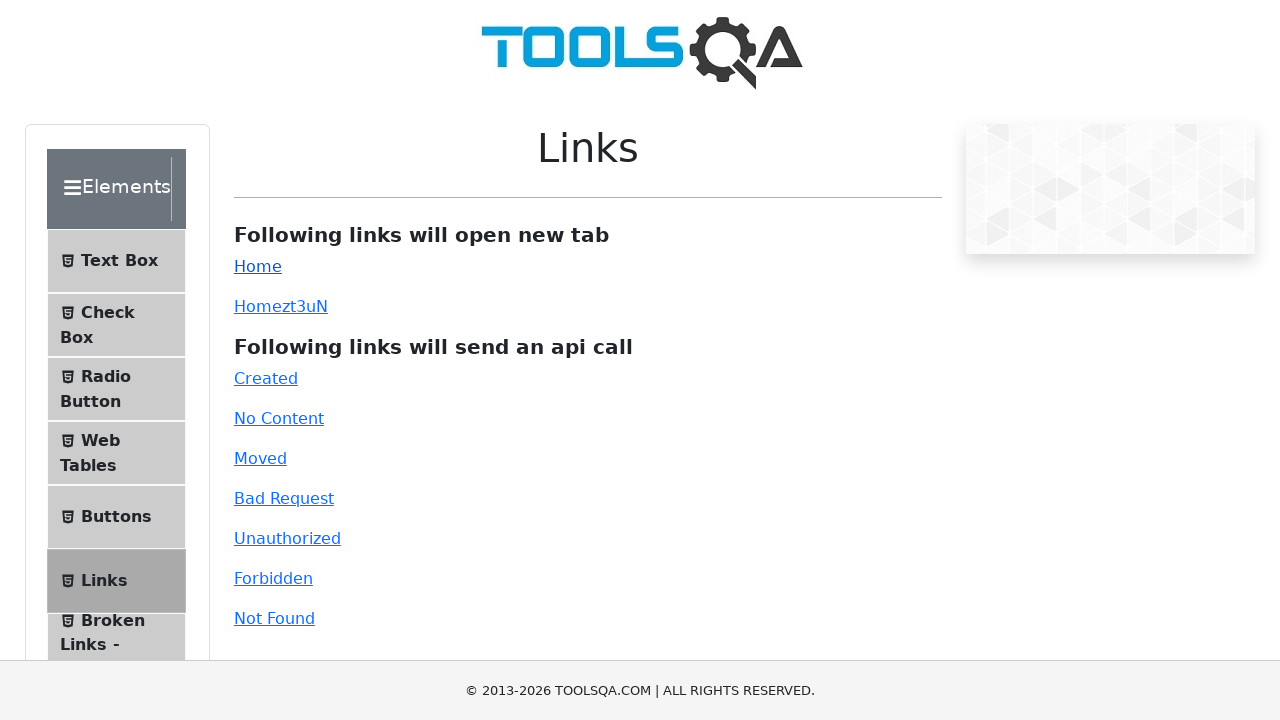

Closed new tab from Home link
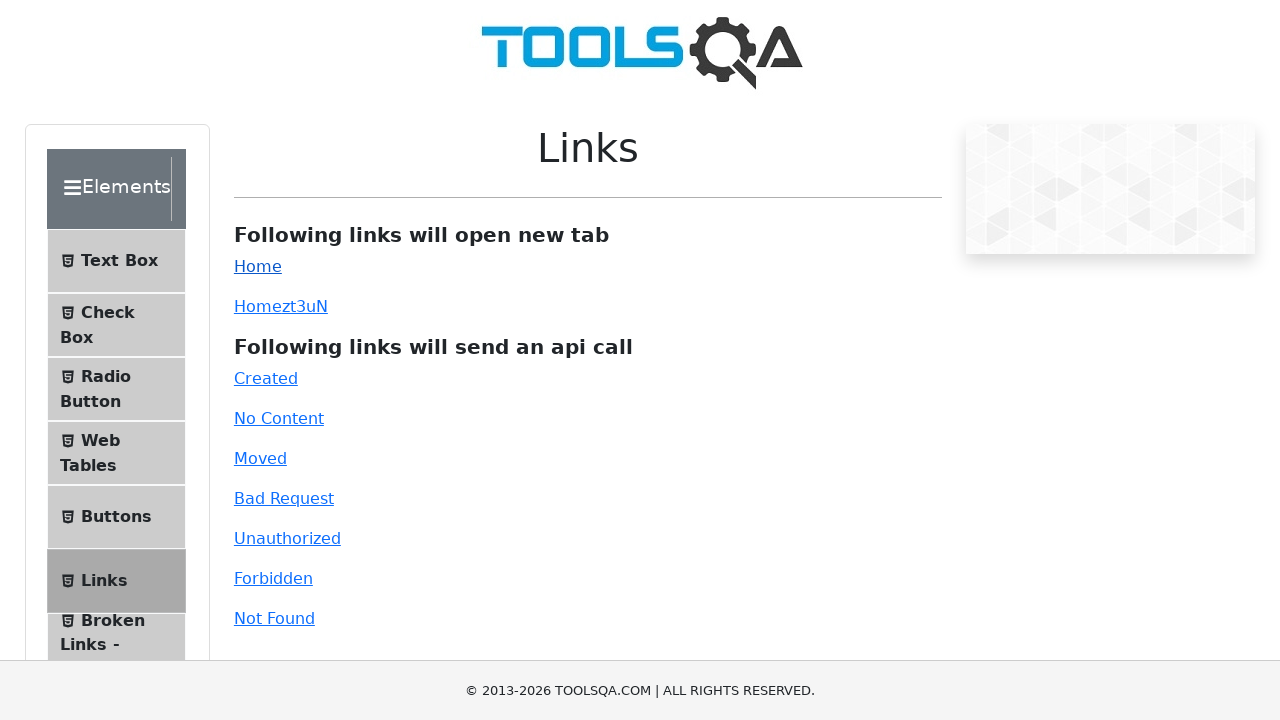

Clicked dynamic Home link (dynamic link that opens new tab) at (258, 306) on #dynamicLink
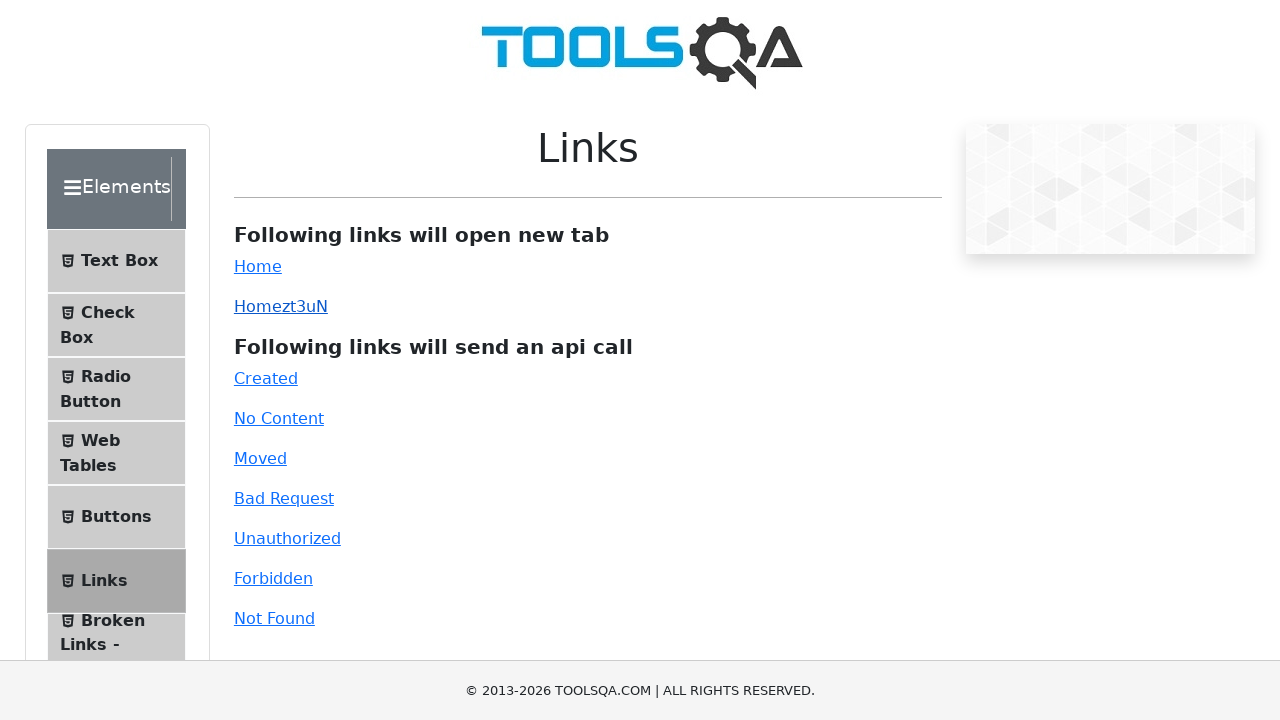

New tab opened from dynamic Home link
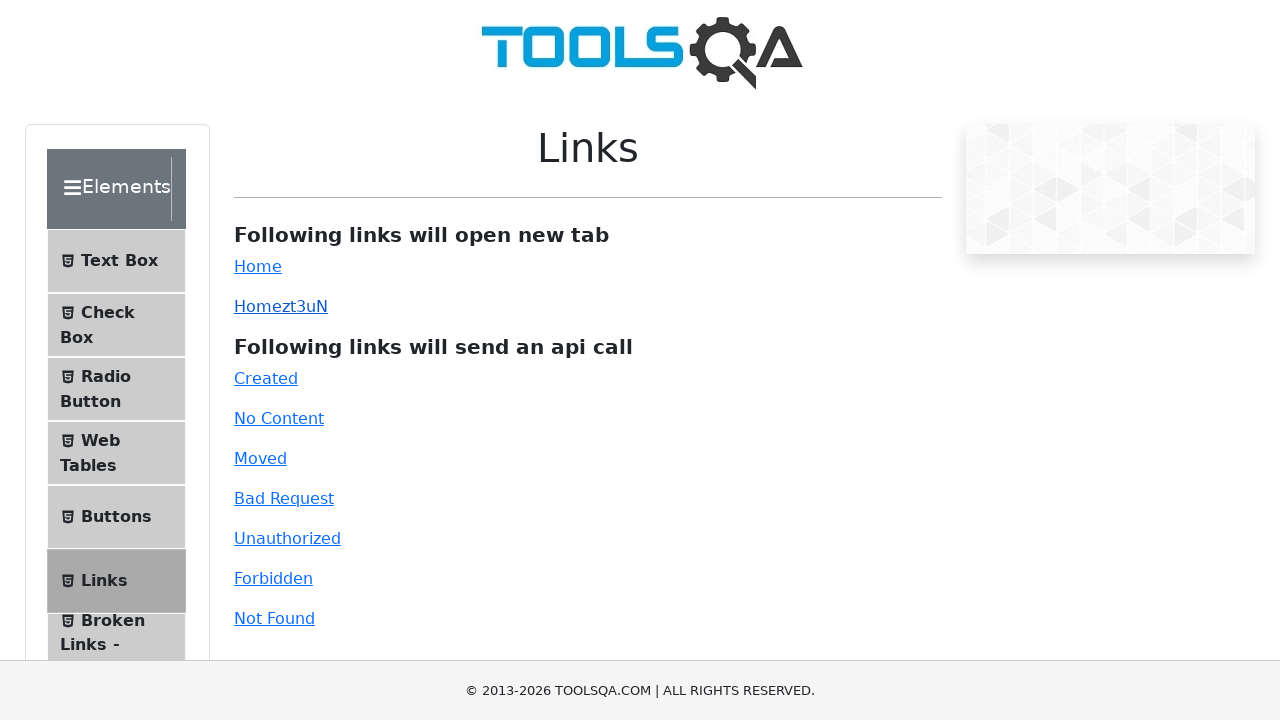

Closed new tab from dynamic Home link
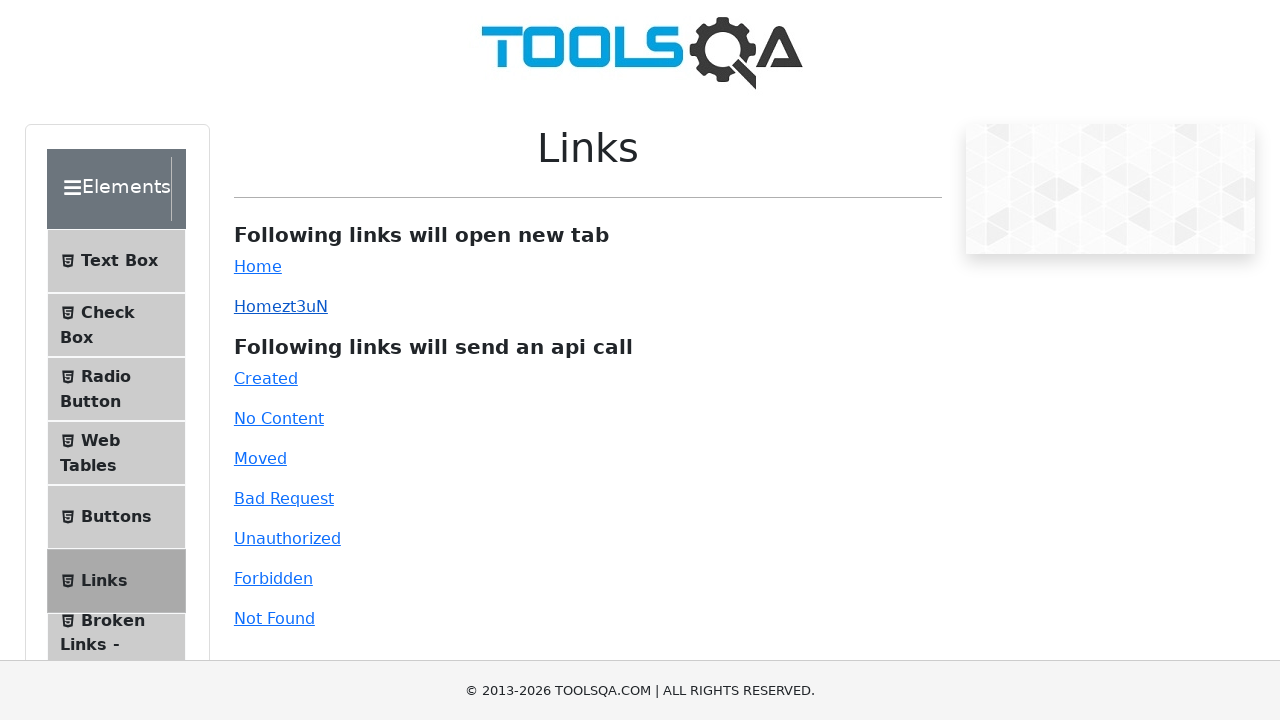

Clicked Created link (201 response) at (266, 378) on #created
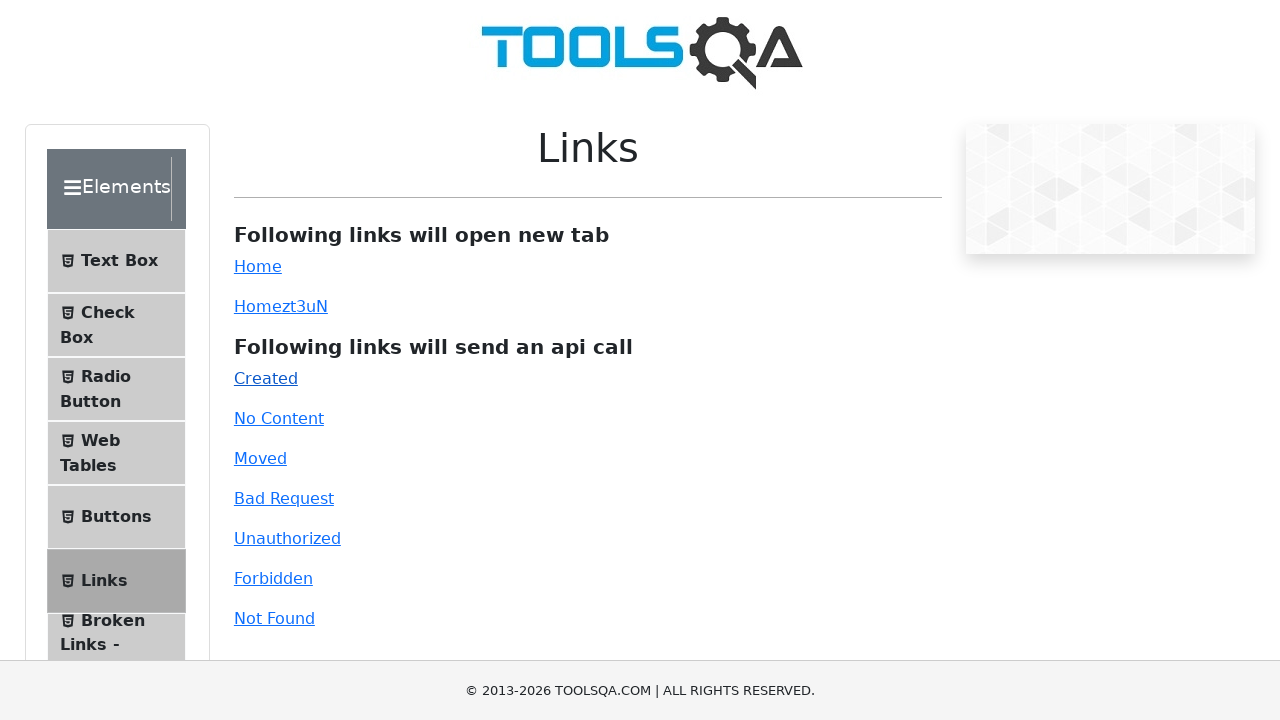

Link response loaded after Created link click
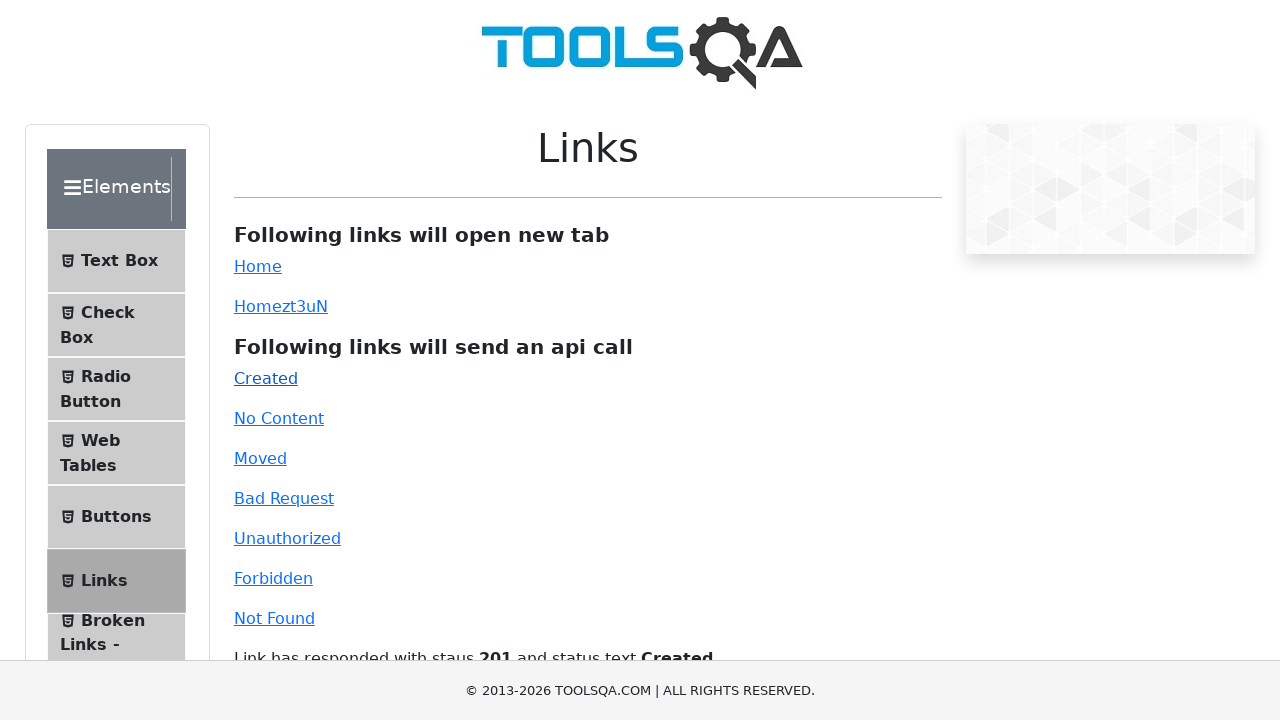

Clicked No Content link (204 response) at (279, 418) on #no-content
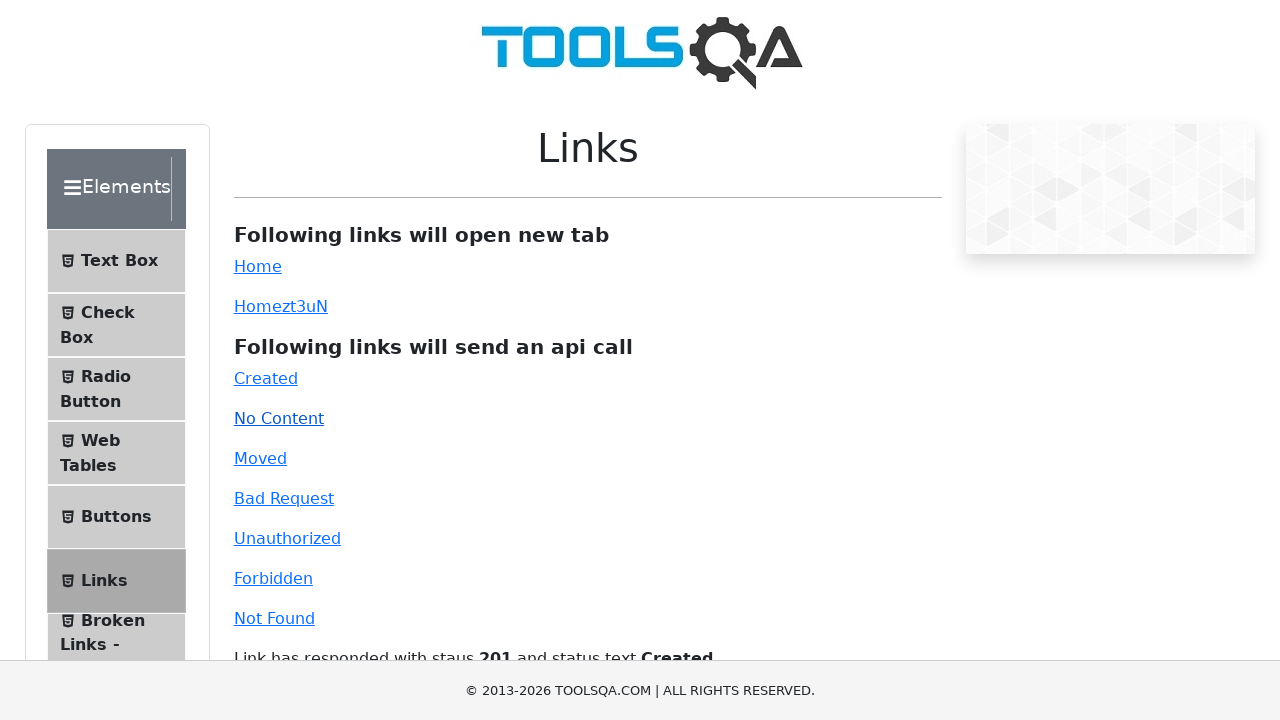

Link response loaded after No Content link click
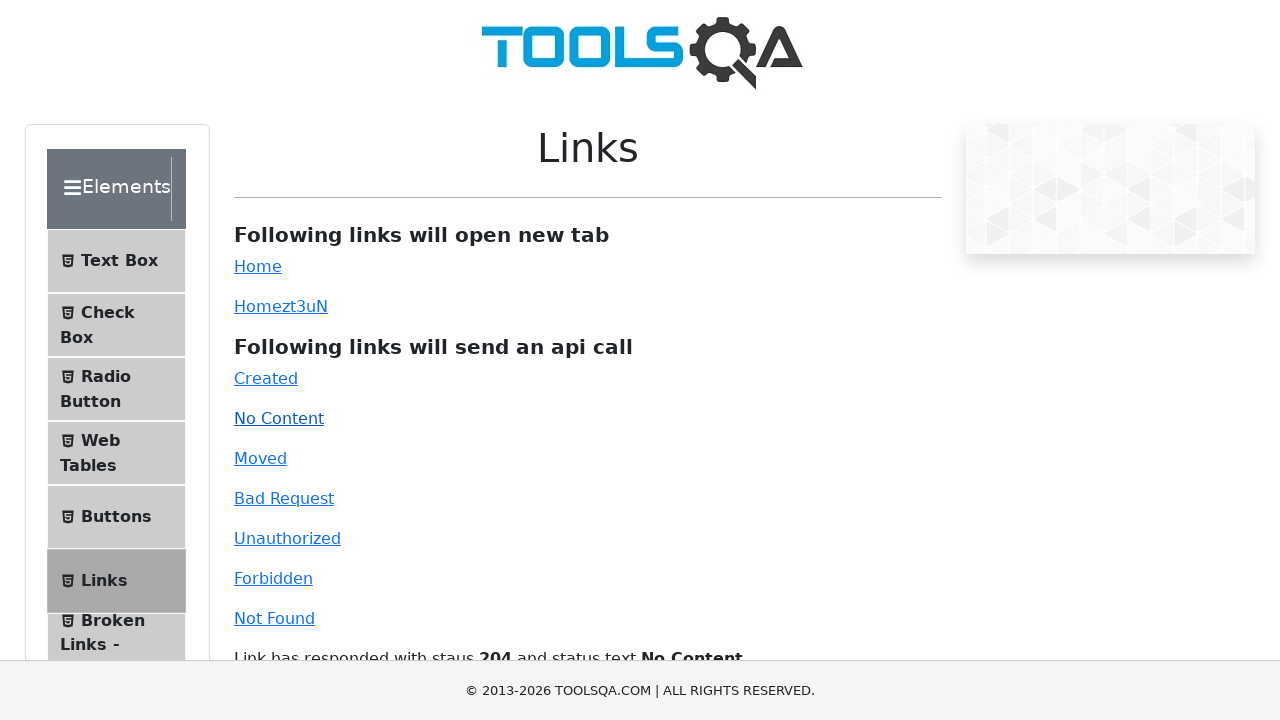

Clicked Moved link (301 response) at (260, 458) on #moved
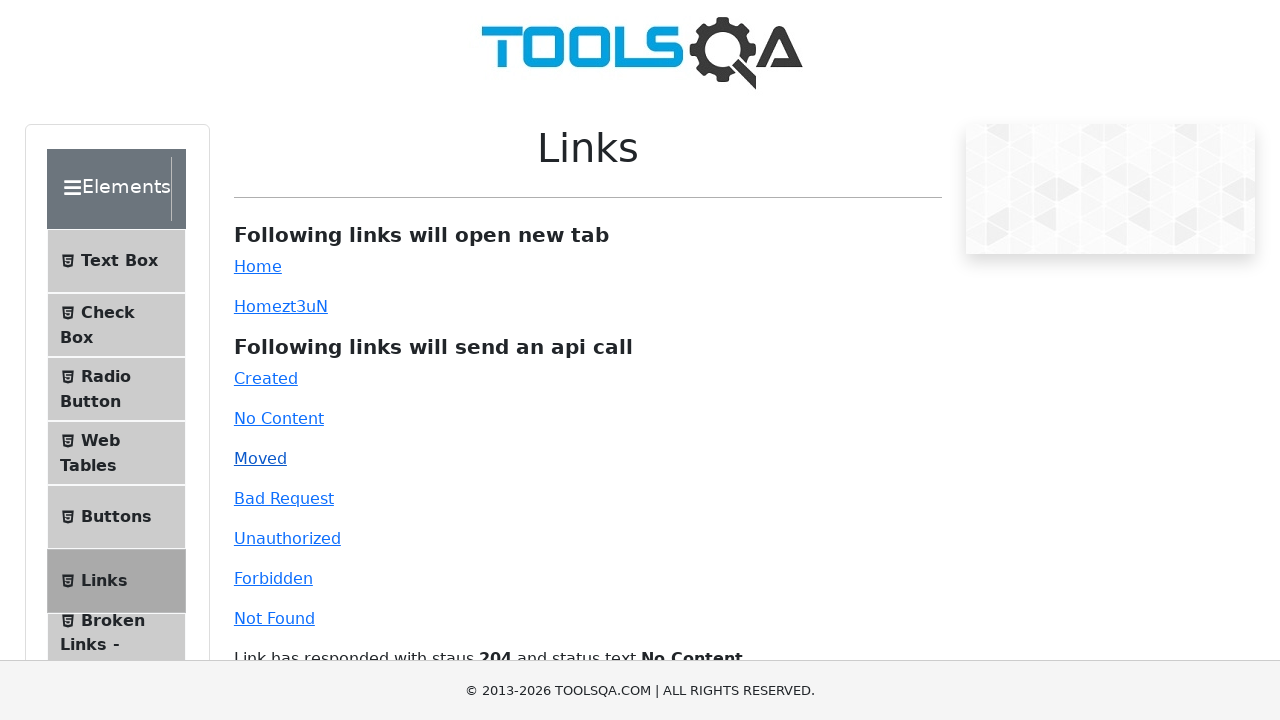

Link response loaded after Moved link click
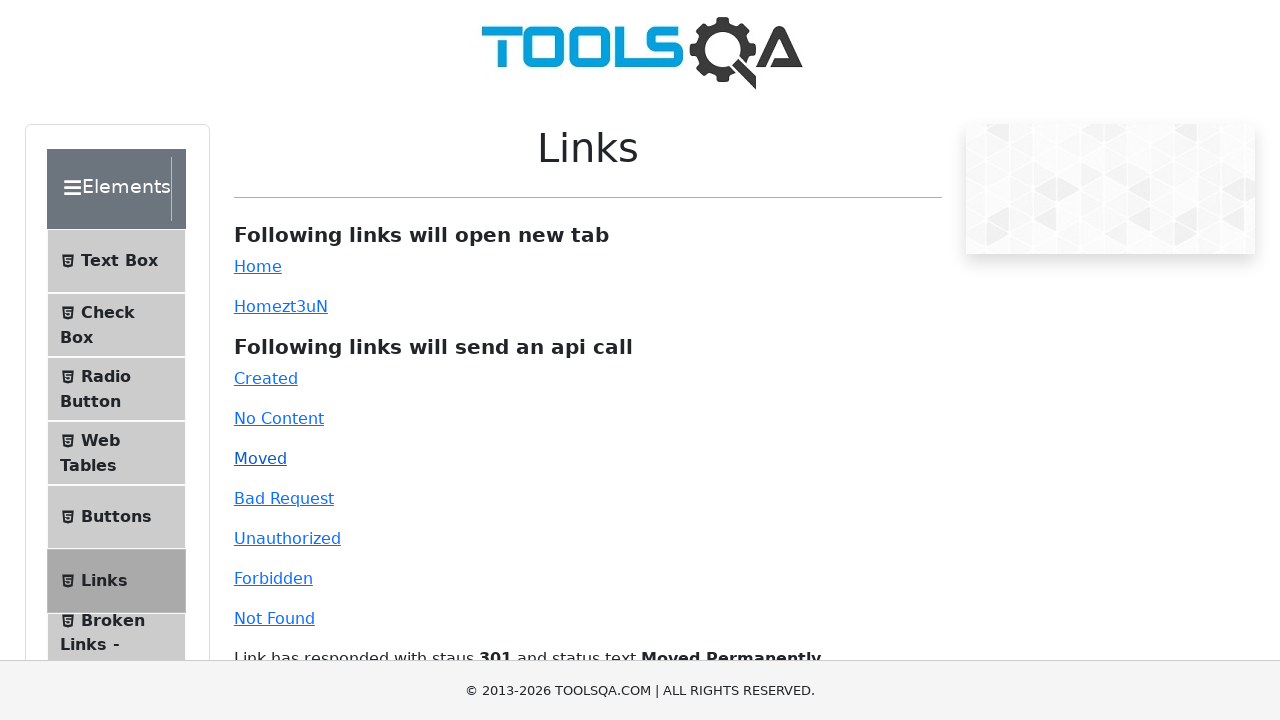

Clicked Bad Request link (400 response) at (284, 498) on #bad-request
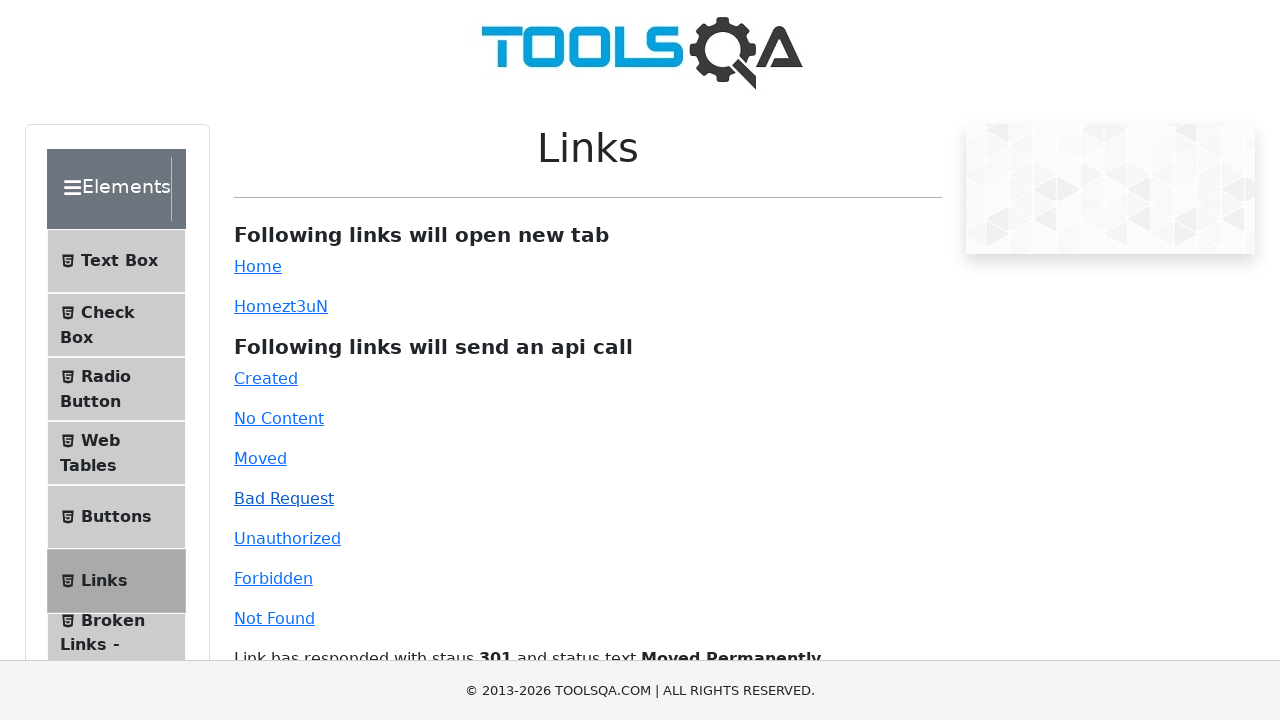

Link response loaded after Bad Request link click
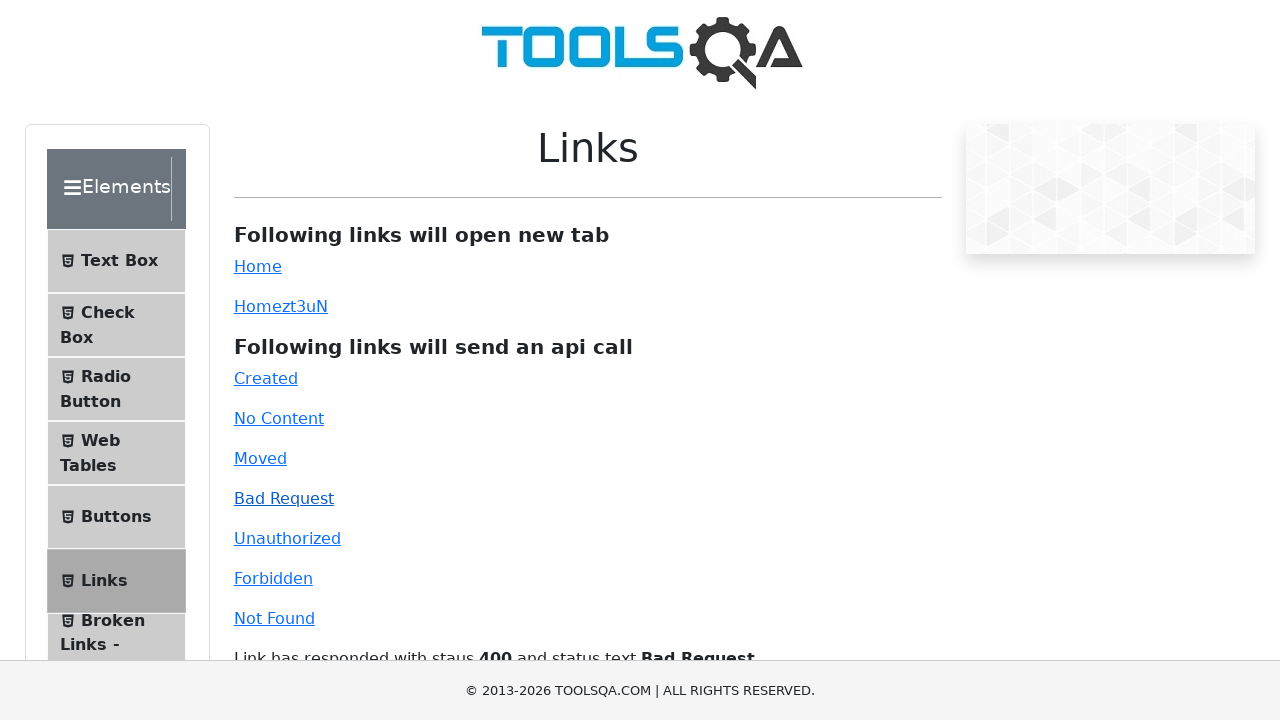

Clicked Unauthorized link (401 response) at (287, 538) on #unauthorized
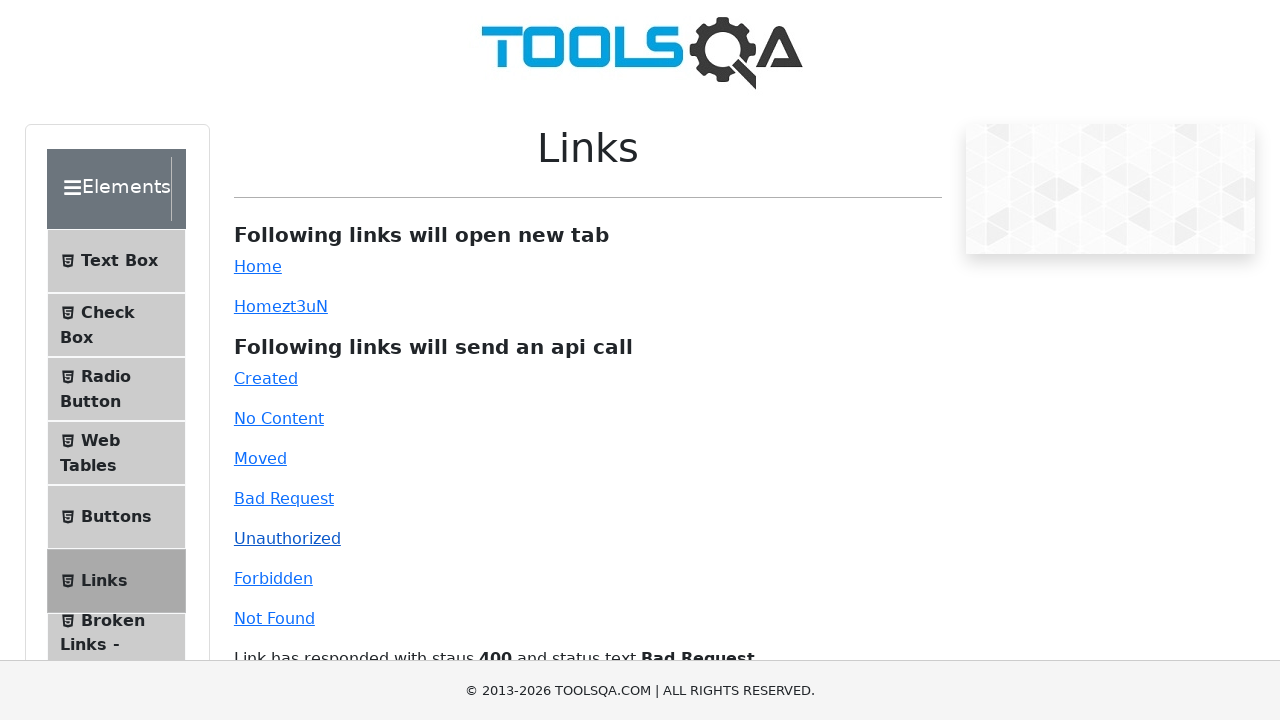

Link response loaded after Unauthorized link click
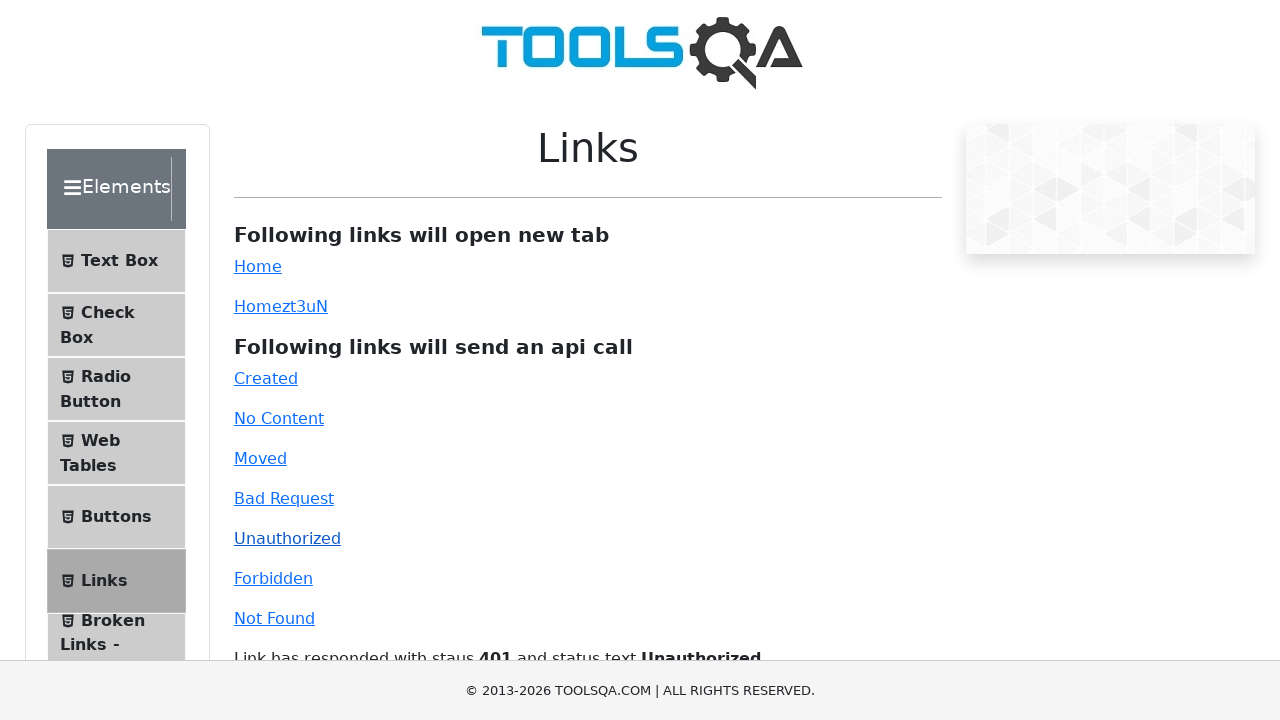

Clicked Forbidden link (403 response) at (273, 578) on #forbidden
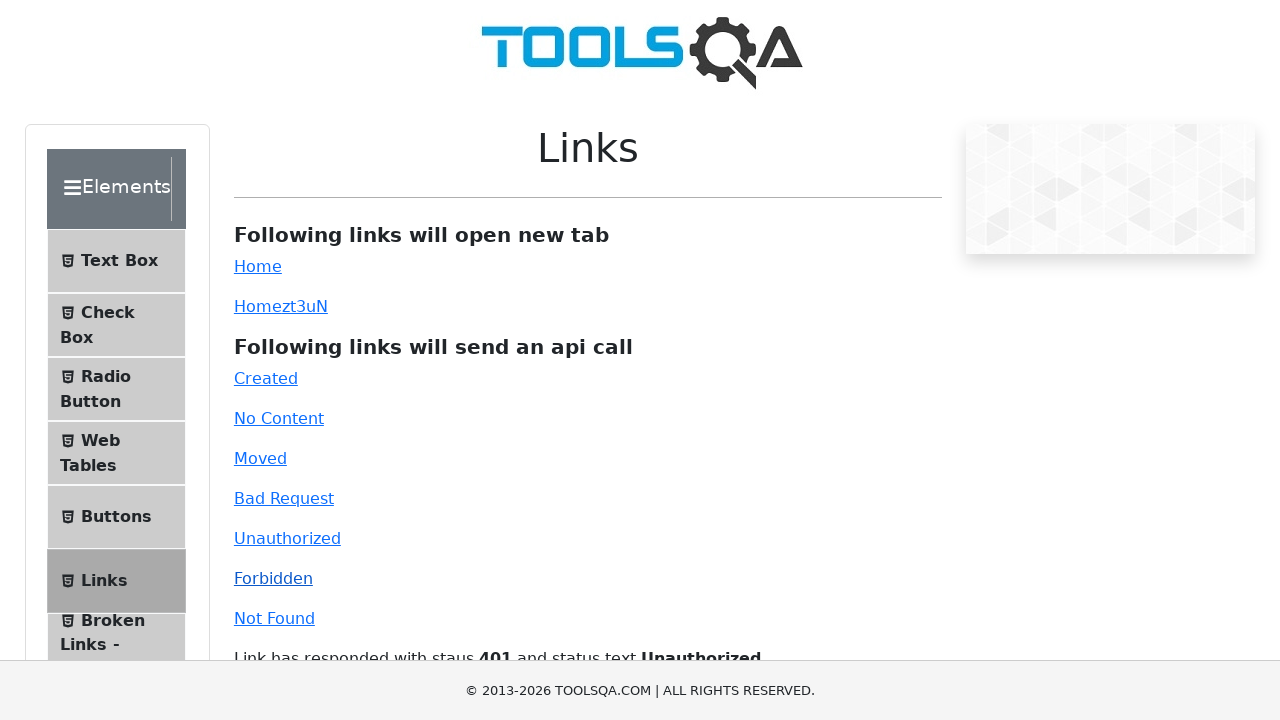

Link response loaded after Forbidden link click
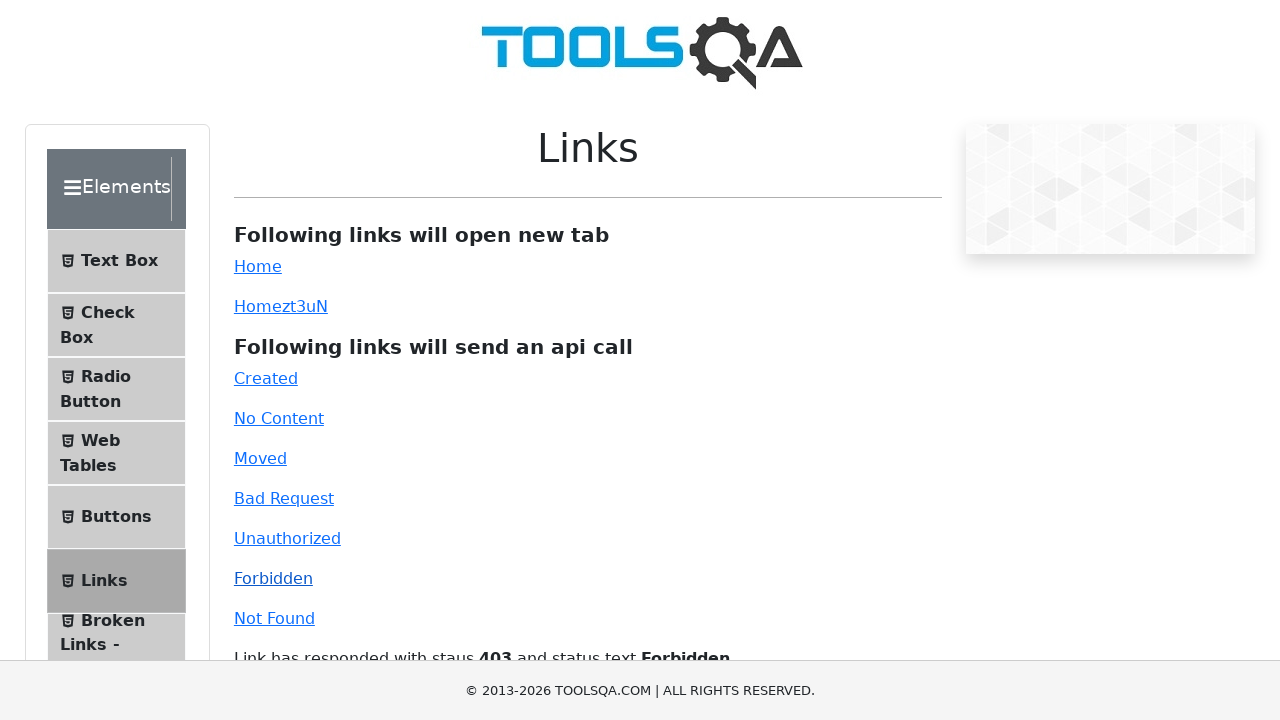

Clicked Not Found link (404 response) at (274, 618) on #invalid-url
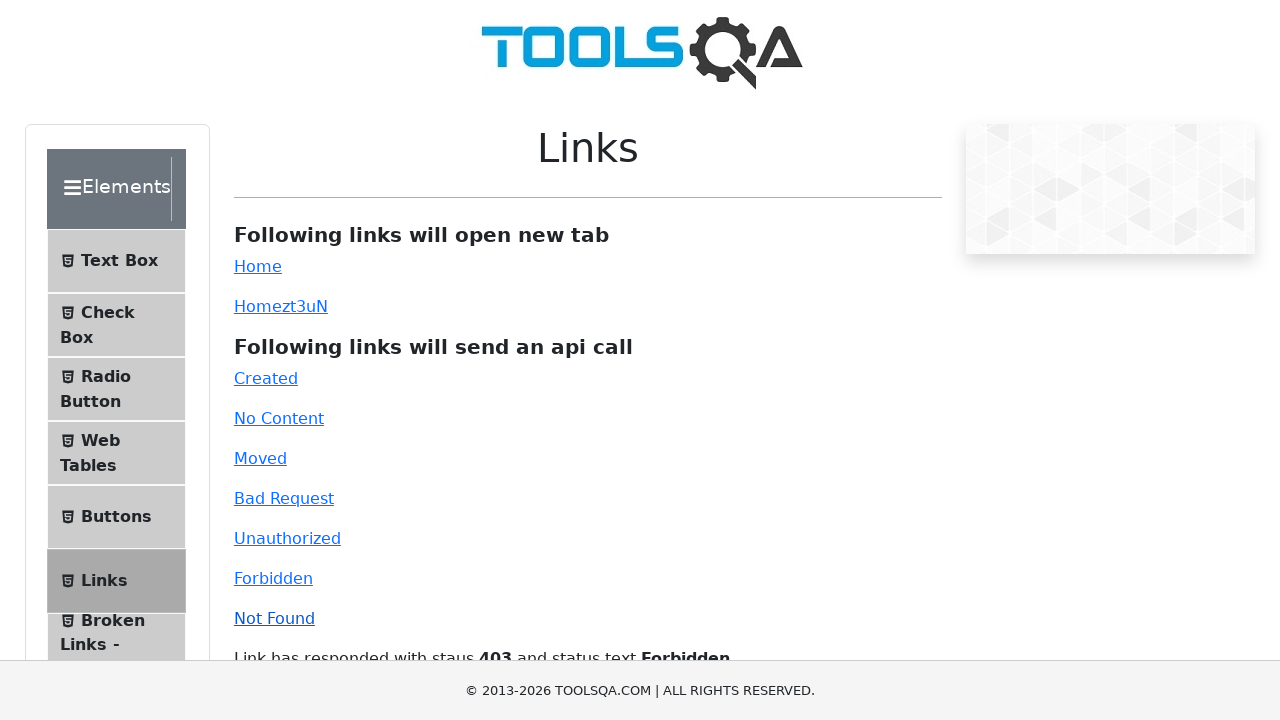

Link response loaded after Not Found link click
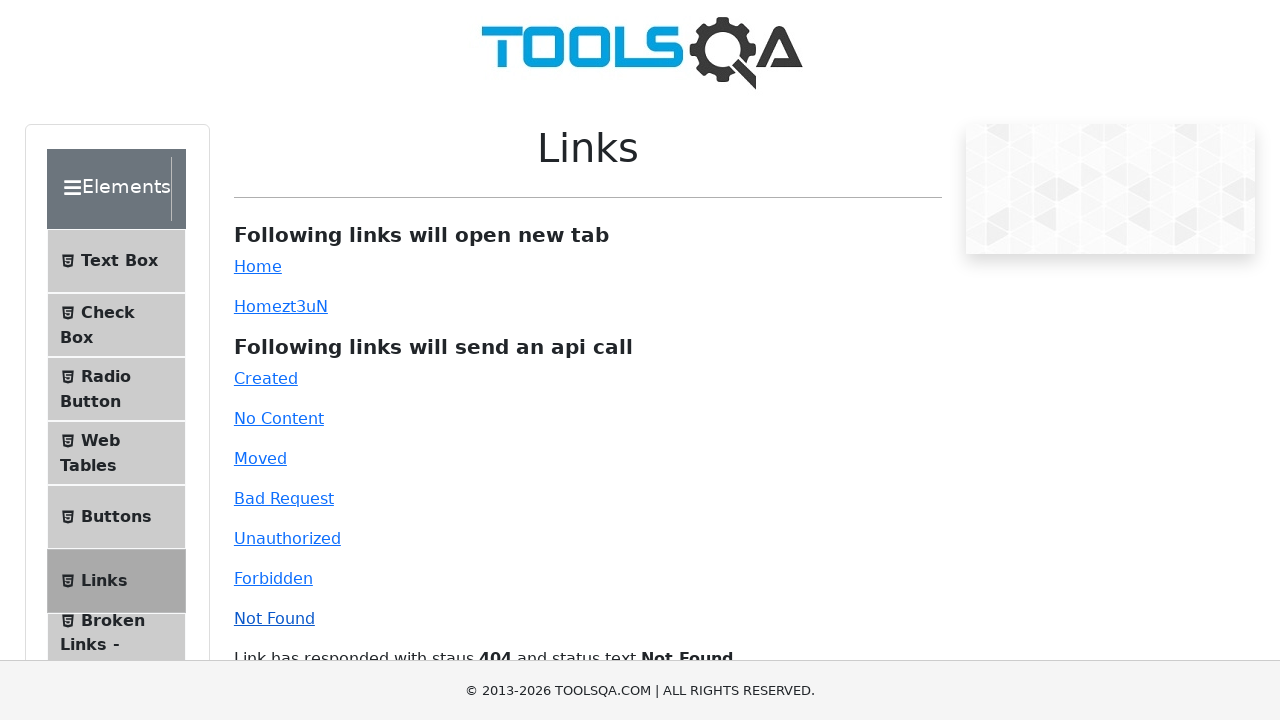

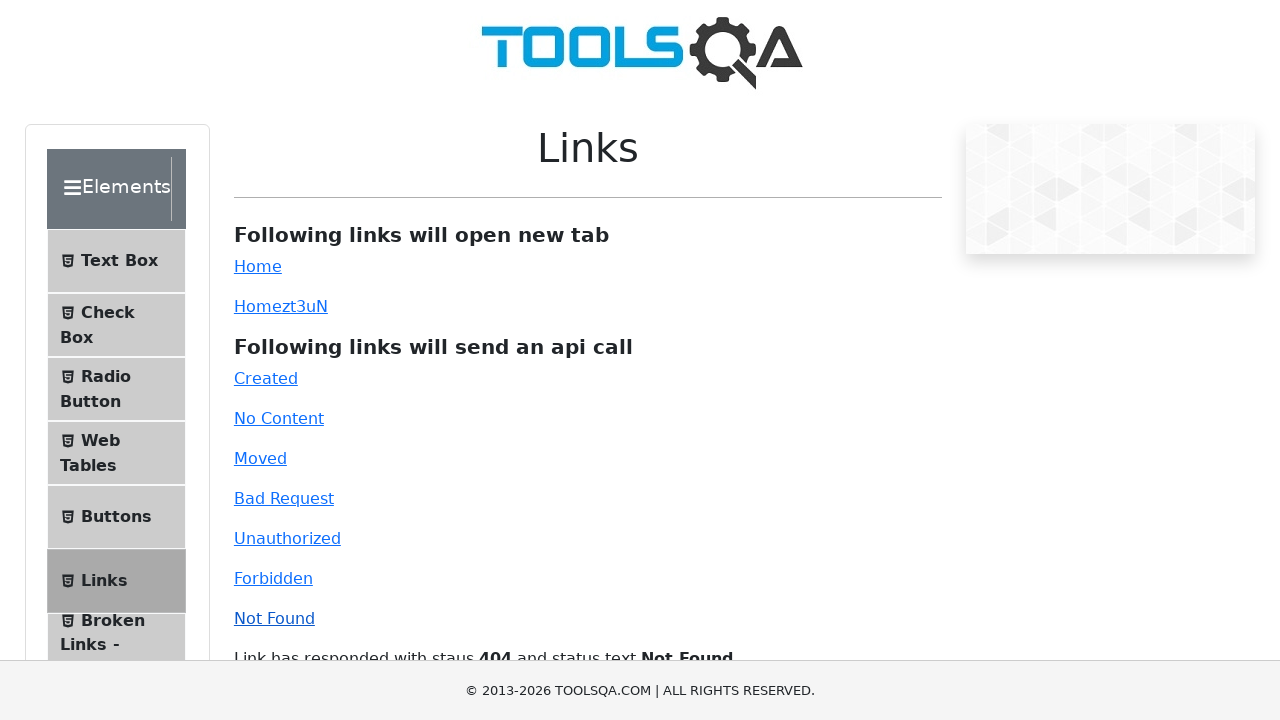